Tests displaying all items by clicking the All filter link after other filters.

Starting URL: https://demo.playwright.dev/todomvc

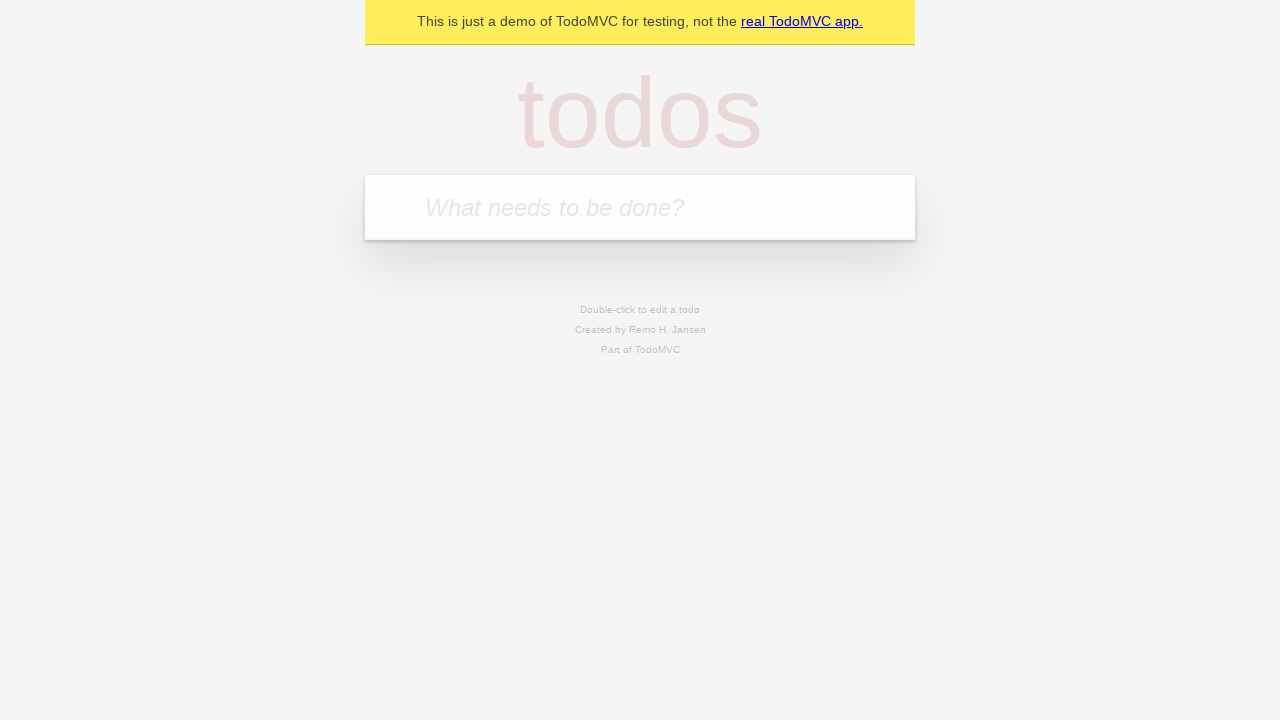

Filled todo input with 'buy some cheese' on internal:attr=[placeholder="What needs to be done?"i]
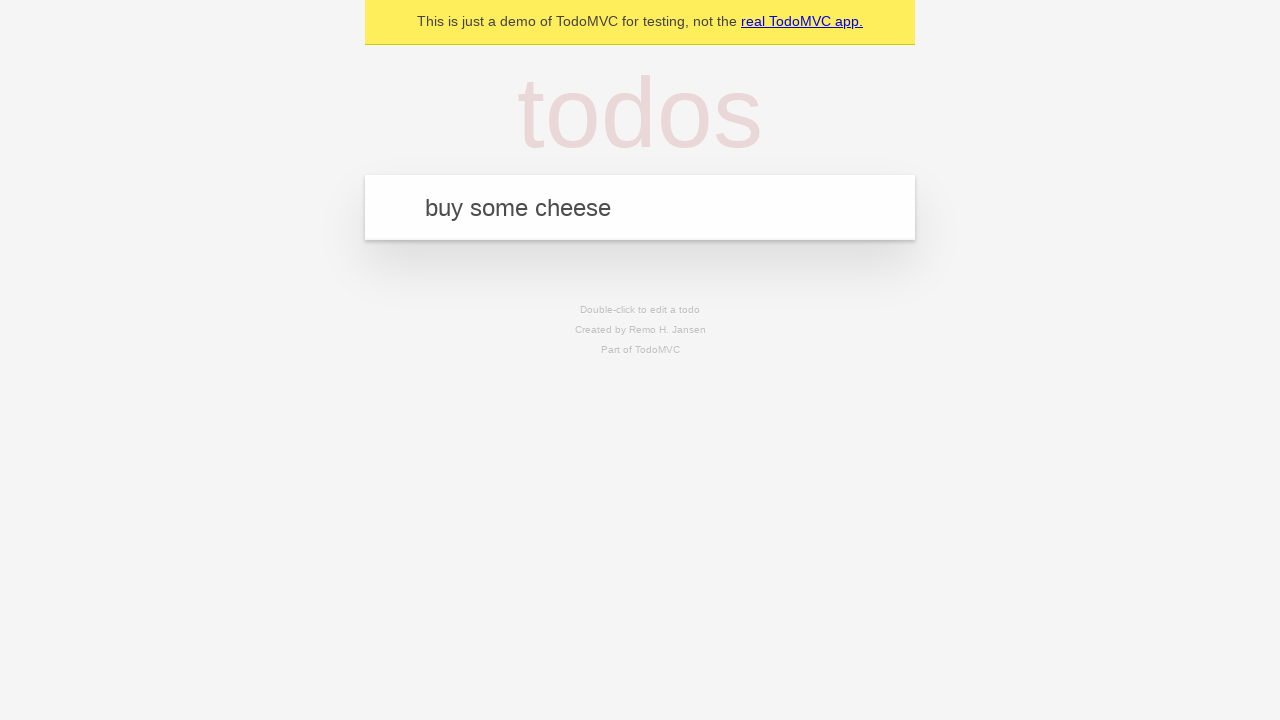

Pressed Enter to create first todo on internal:attr=[placeholder="What needs to be done?"i]
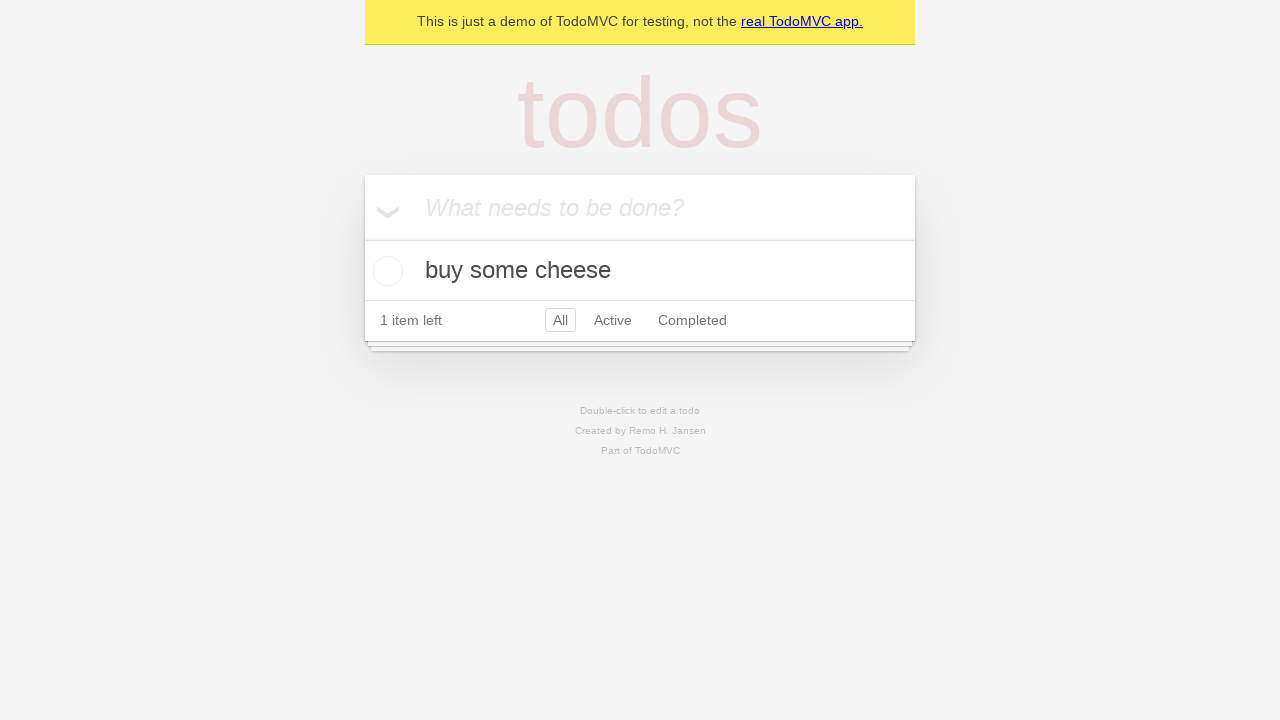

Filled todo input with 'feed the cat' on internal:attr=[placeholder="What needs to be done?"i]
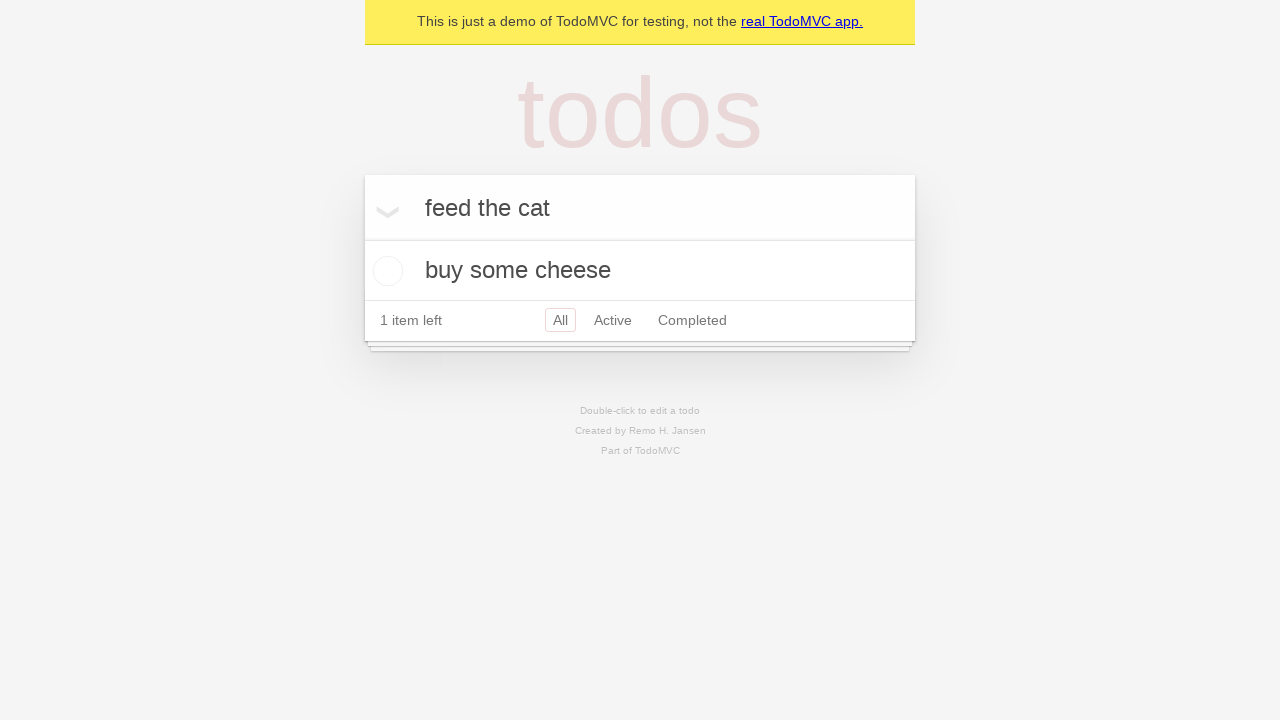

Pressed Enter to create second todo on internal:attr=[placeholder="What needs to be done?"i]
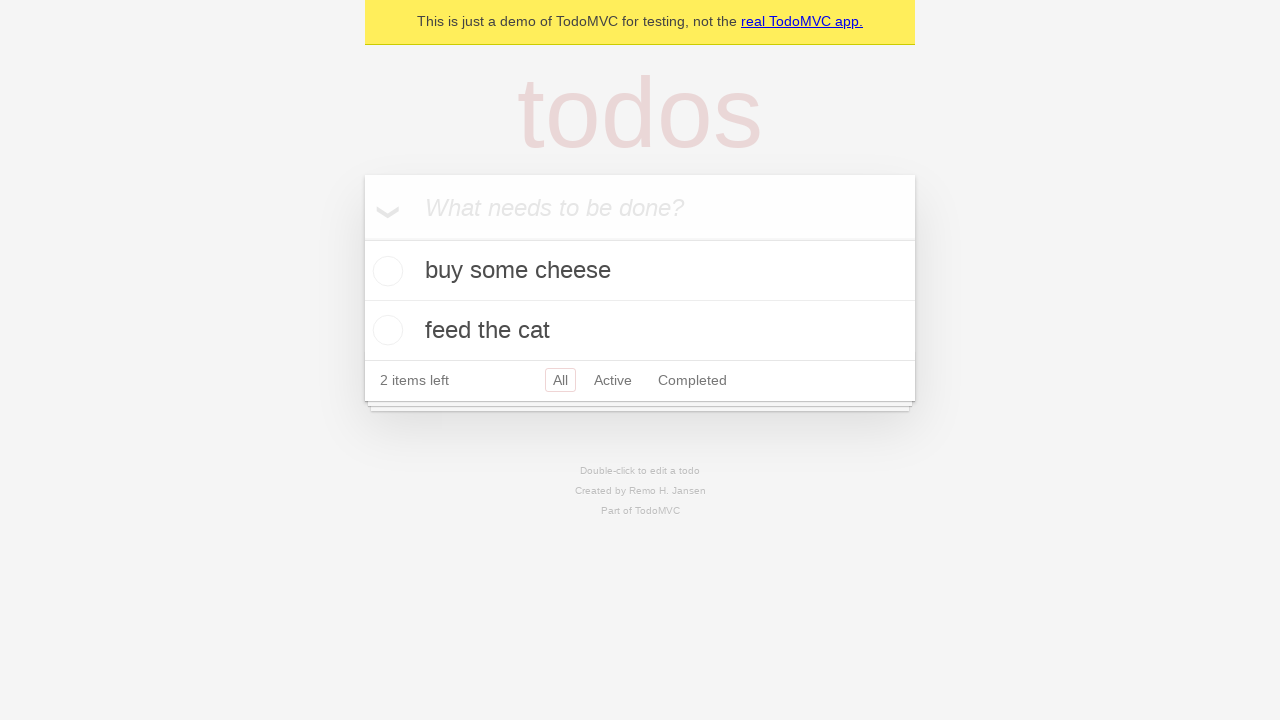

Filled todo input with 'book a doctors appointment' on internal:attr=[placeholder="What needs to be done?"i]
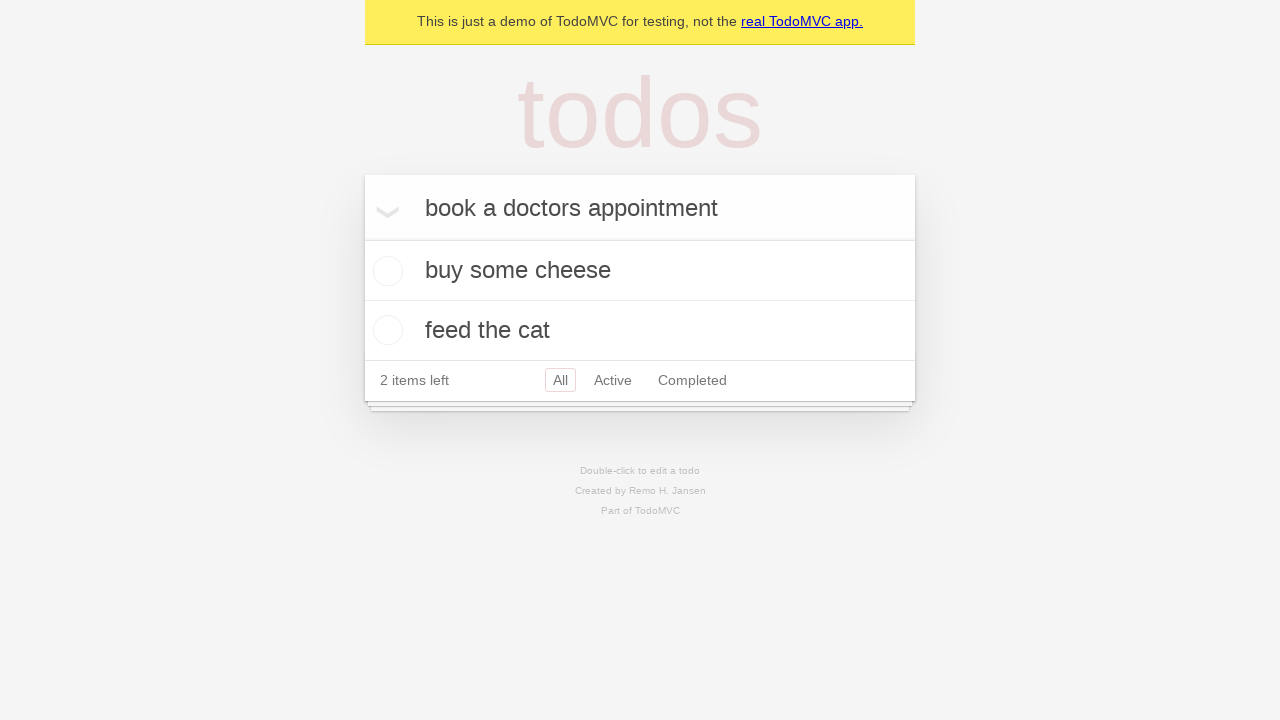

Pressed Enter to create third todo on internal:attr=[placeholder="What needs to be done?"i]
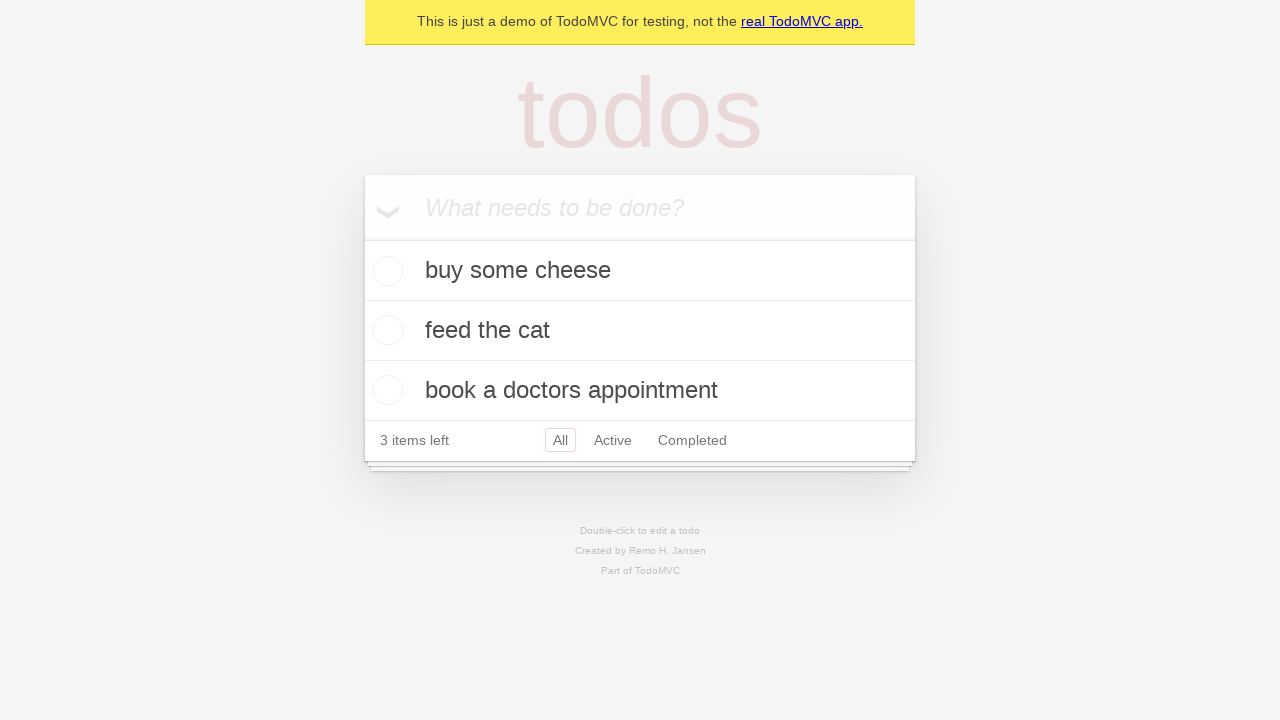

Checked the second todo item at (385, 330) on internal:testid=[data-testid="todo-item"s] >> nth=1 >> internal:role=checkbox
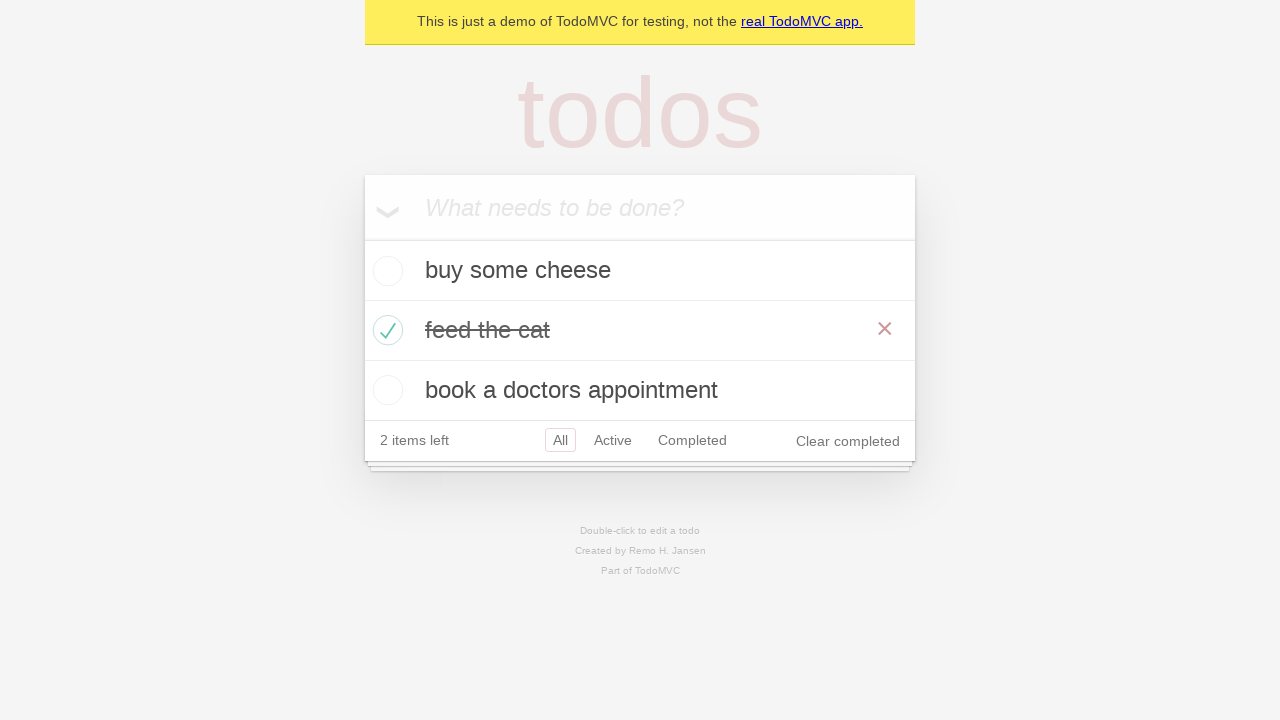

Clicked Active filter link at (613, 440) on internal:role=link[name="Active"i]
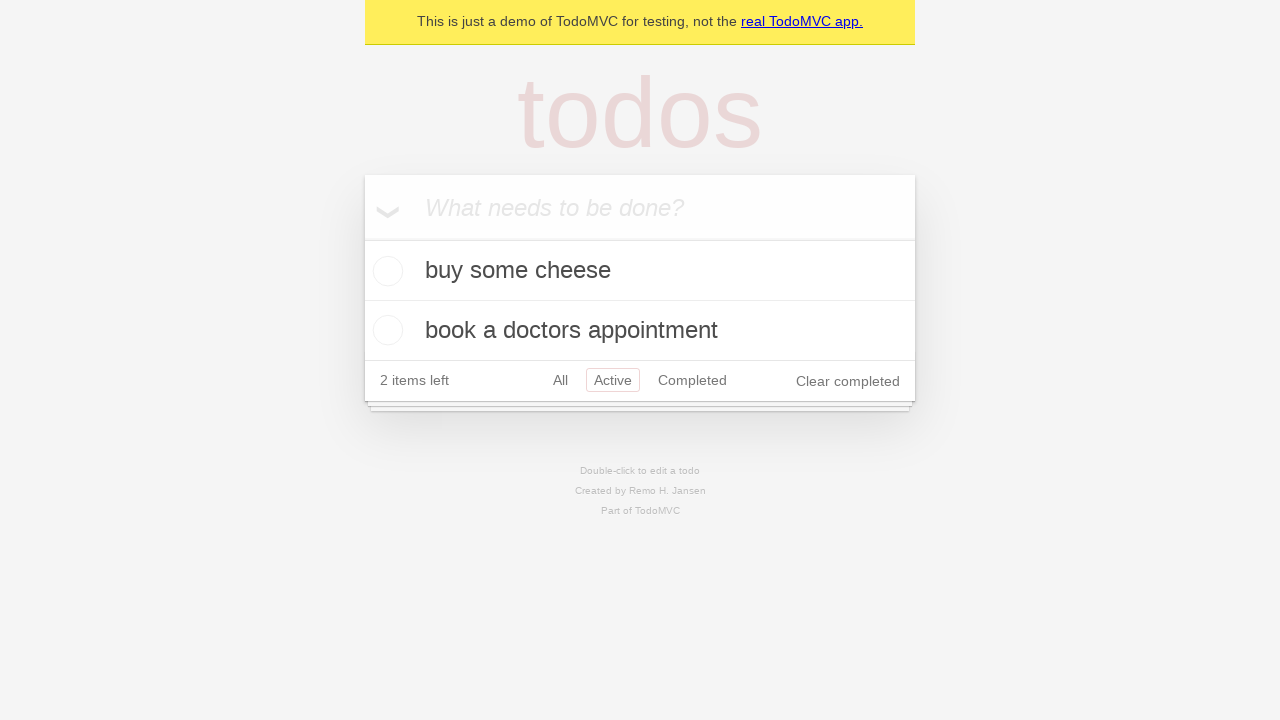

Clicked Completed filter link at (692, 380) on internal:role=link[name="Completed"i]
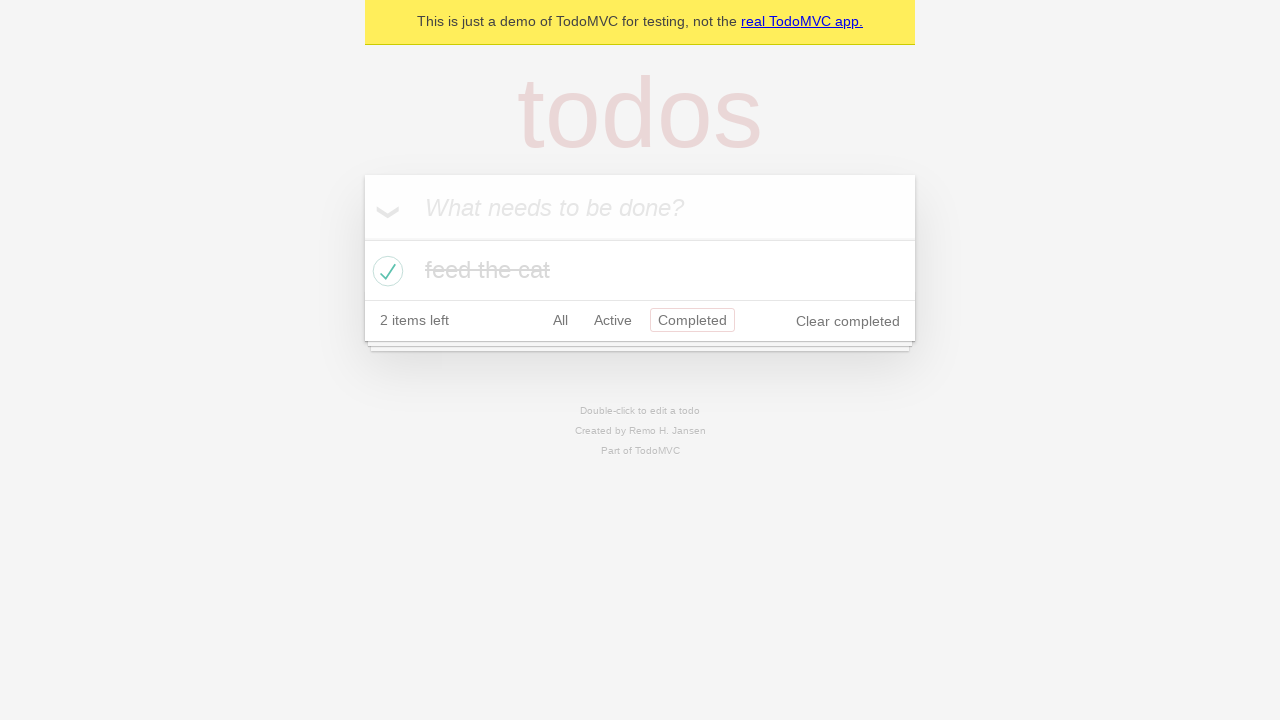

Clicked All filter link to display all items at (560, 320) on internal:role=link[name="All"i]
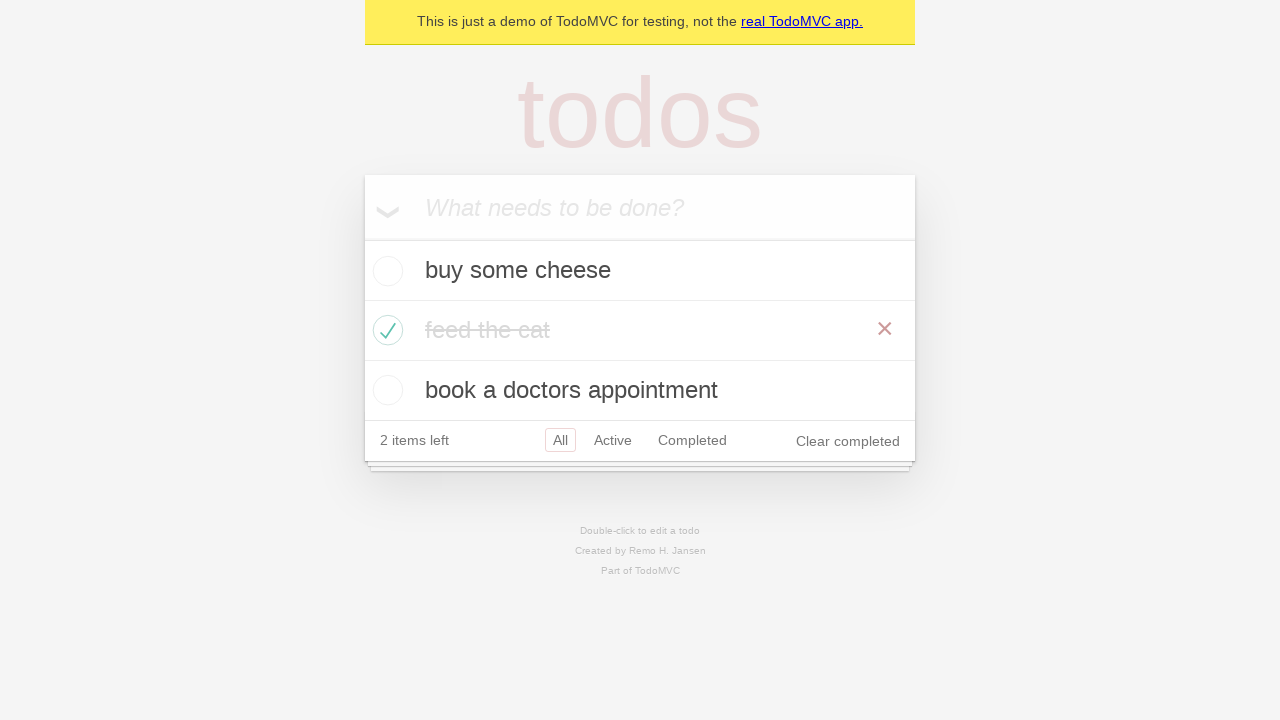

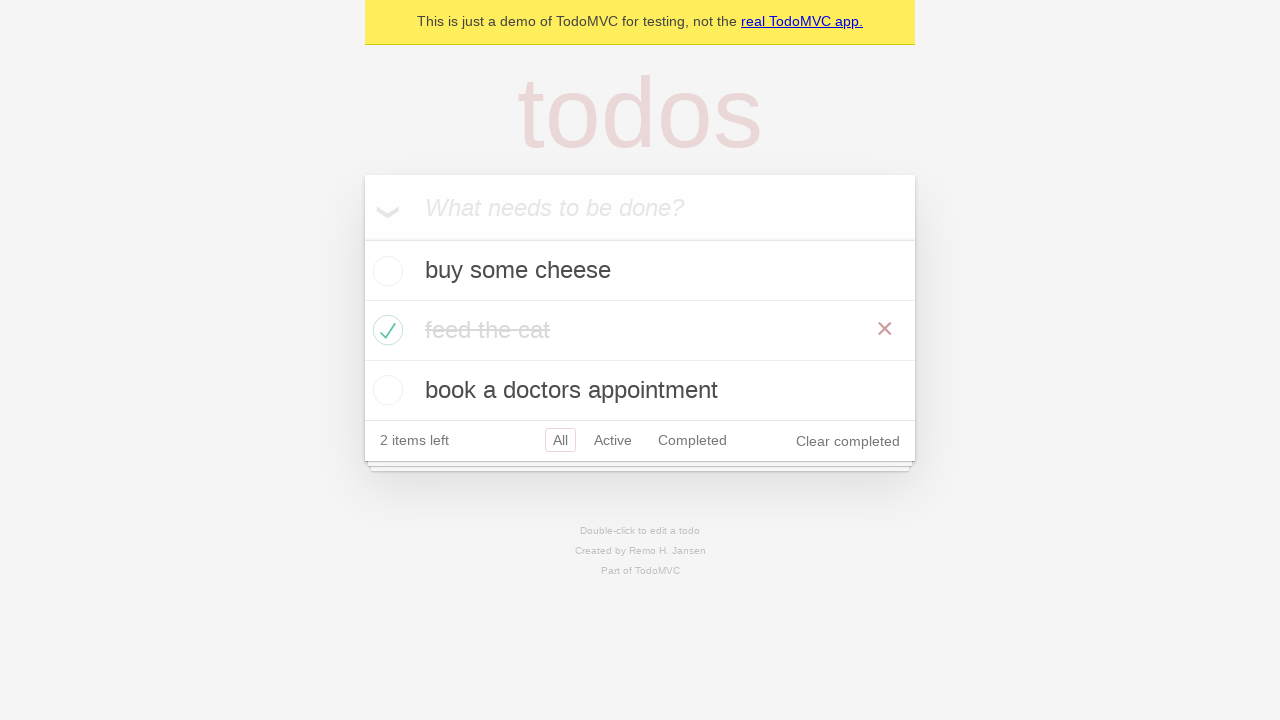